Tests dropdown selection by finding the dropdown element, iterating through all options, and clicking on "Option 1" when found. Verifies the selection was successful.

Starting URL: http://the-internet.herokuapp.com/dropdown

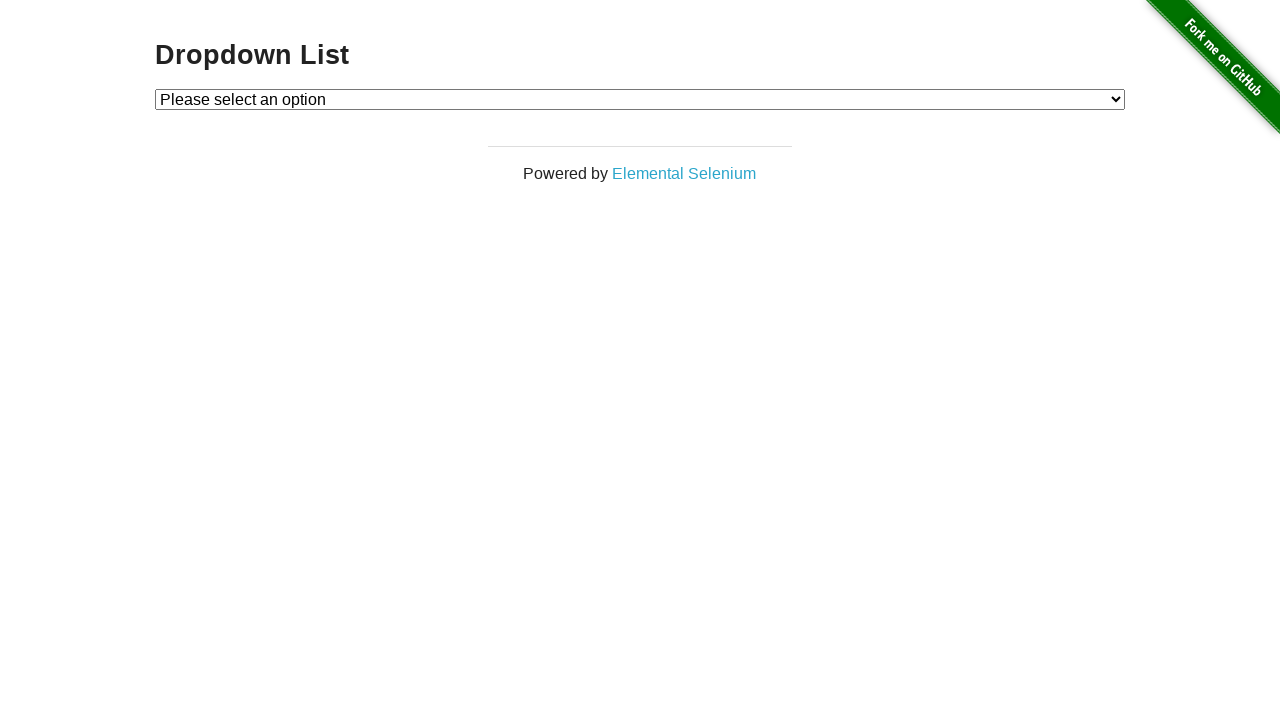

Waited for dropdown element to be visible
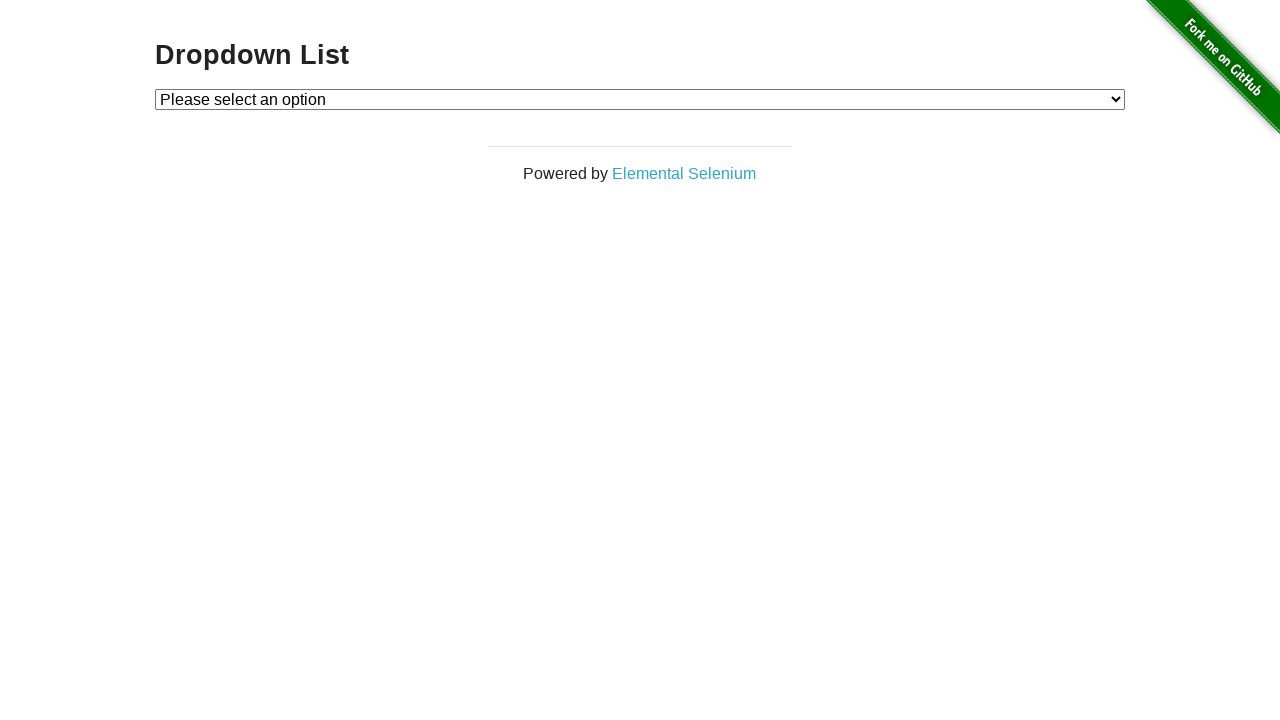

Selected 'Option 1' from the dropdown on #dropdown
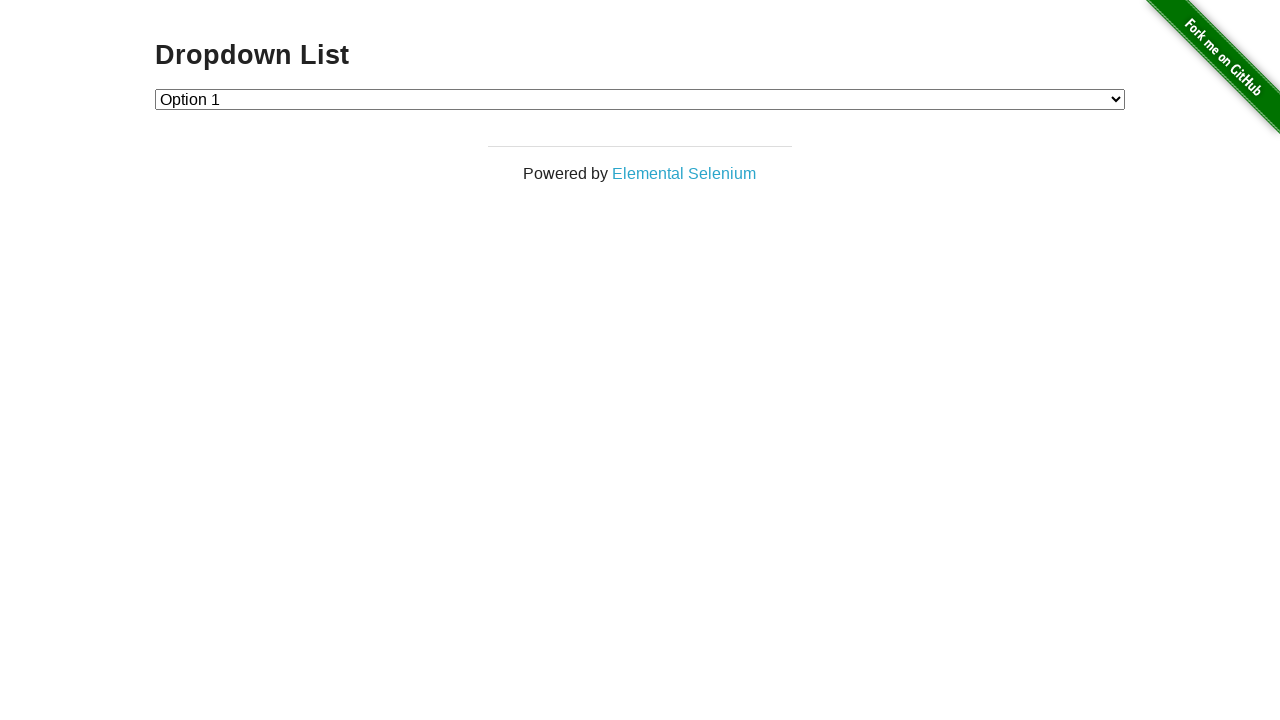

Verified dropdown selection - value is '1'
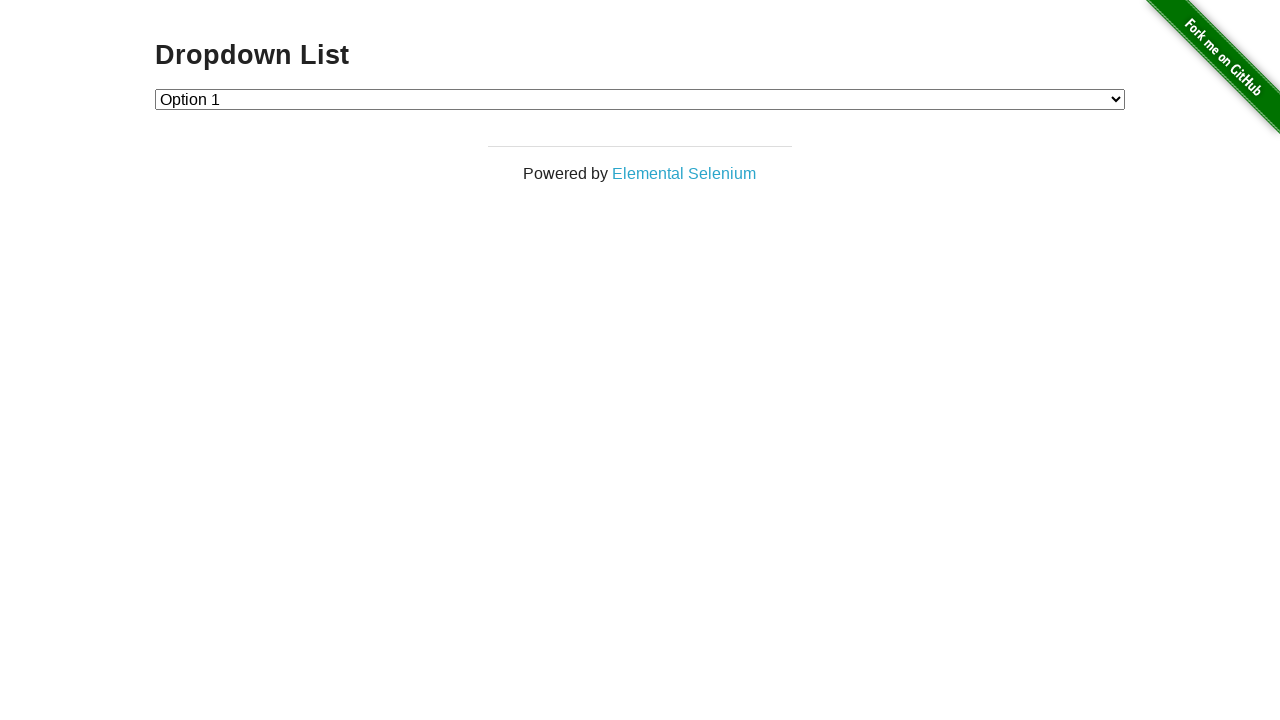

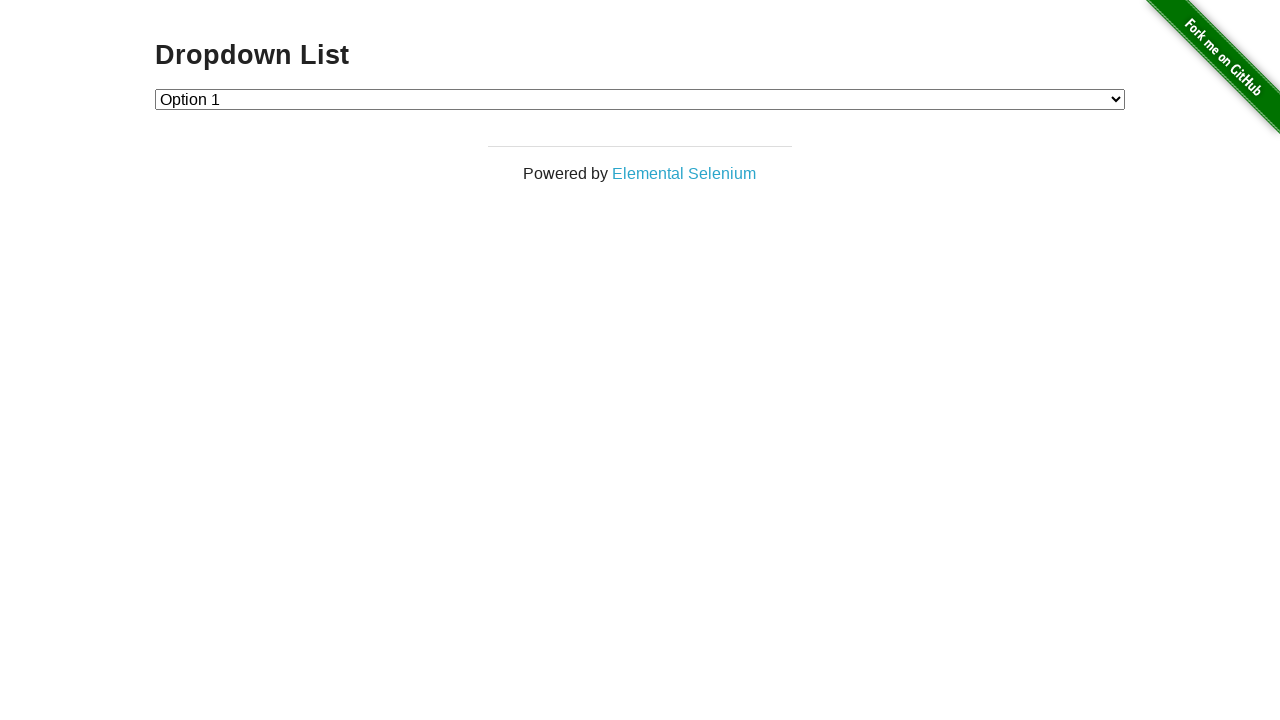